Navigates to OrangeHRM demo site and verifies the page loads by checking title and URL

Starting URL: https://opensource-demo.orangehrmlive.com/

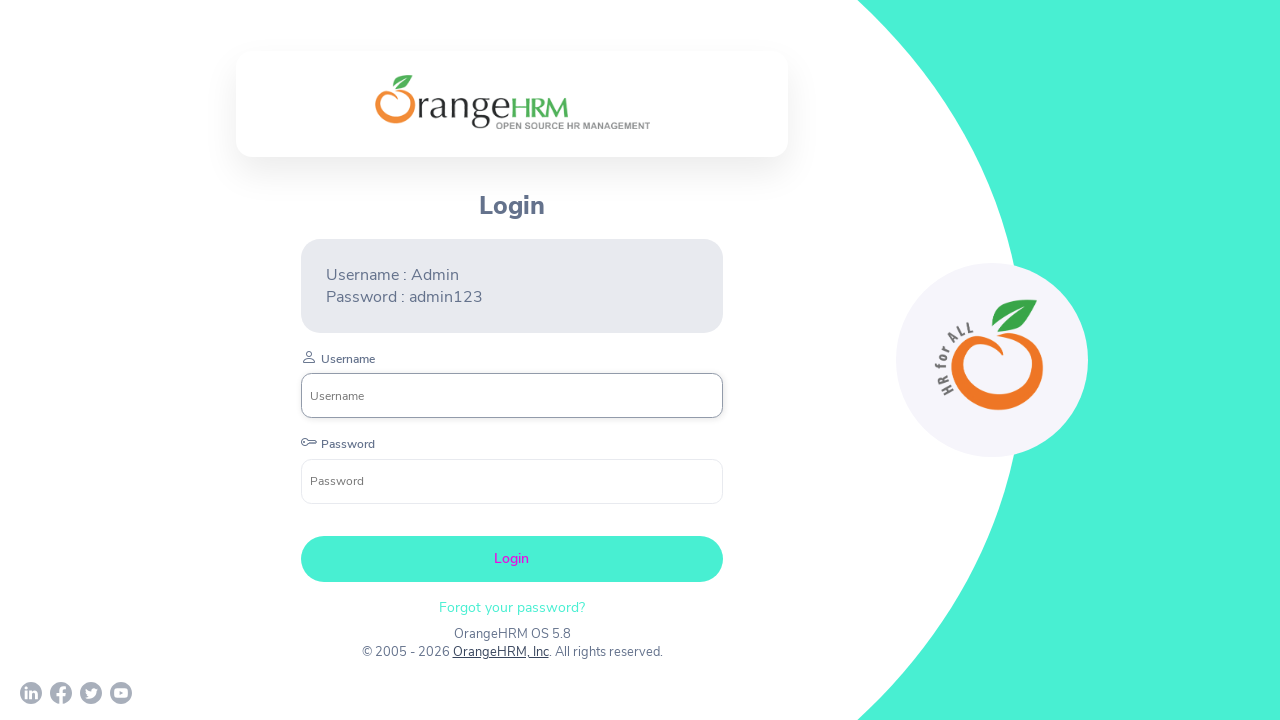

Retrieved page title
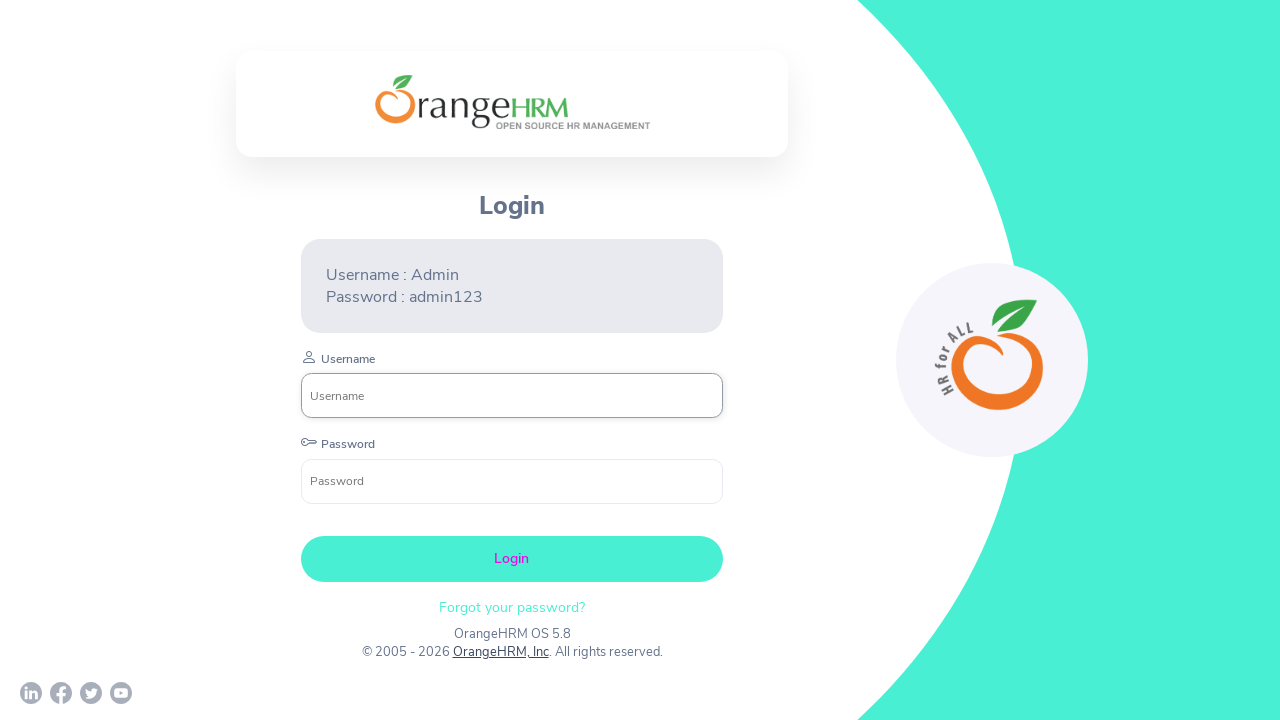

Retrieved page URL
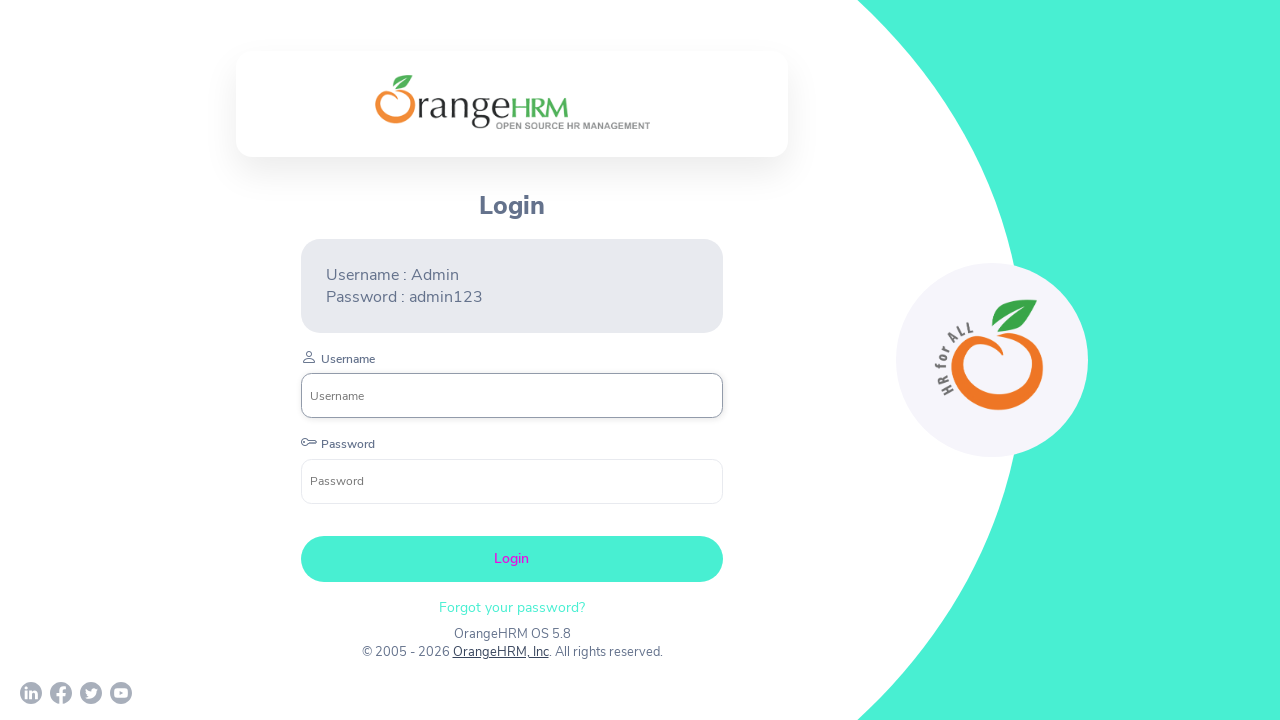

Verified page title: OrangeHRM
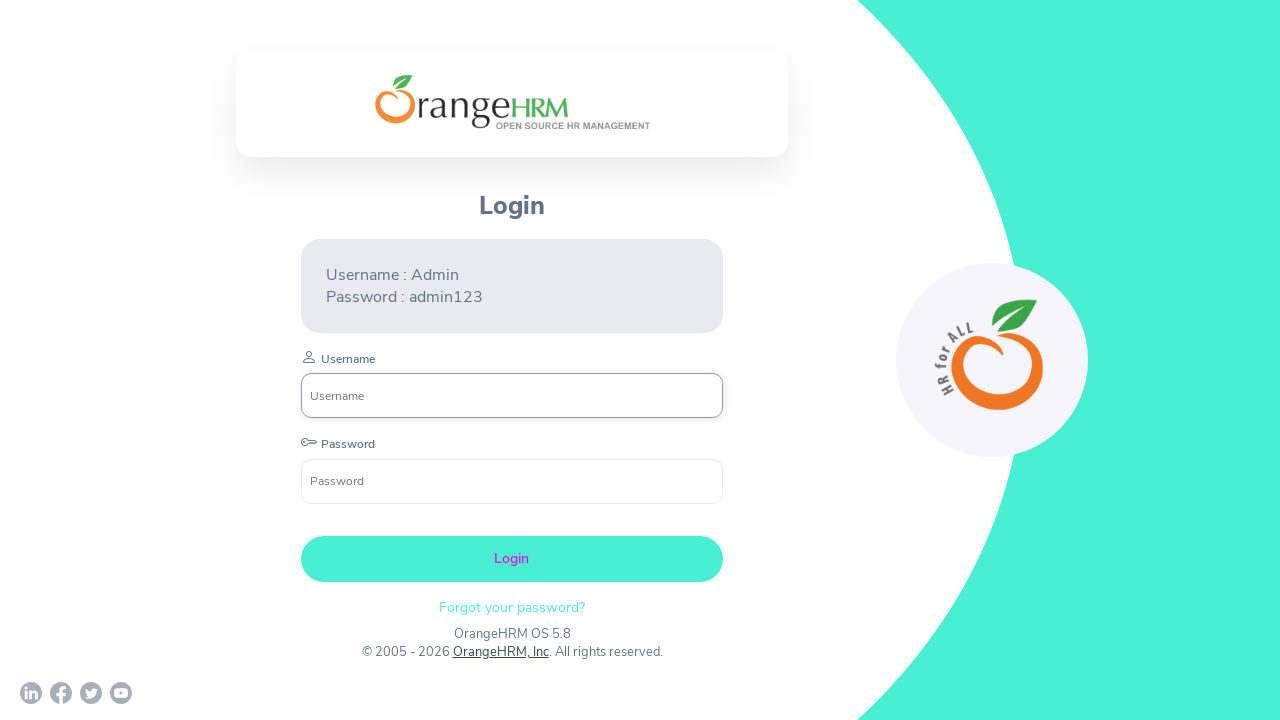

Verified page URL: https://opensource-demo.orangehrmlive.com/web/index.php/auth/login
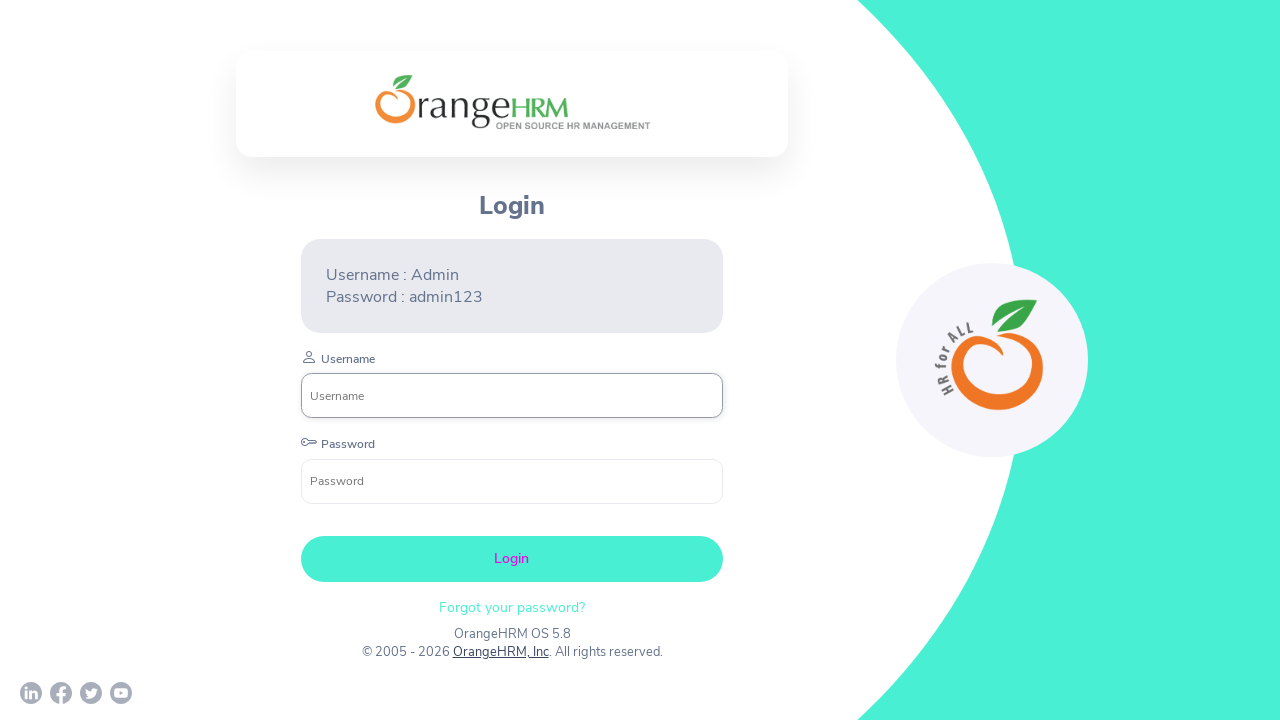

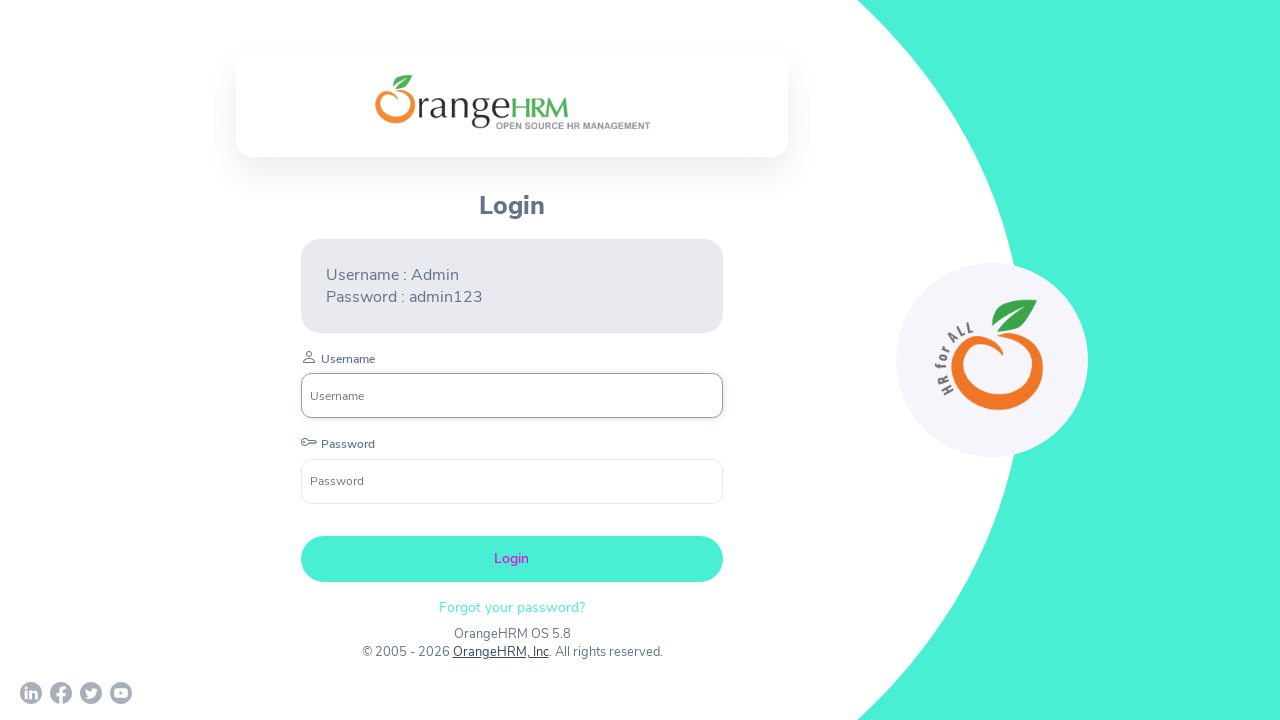